Tests jQuery UI menu by hovering over menu items and clicking on a submenu option

Starting URL: http://the-internet.herokuapp.com/

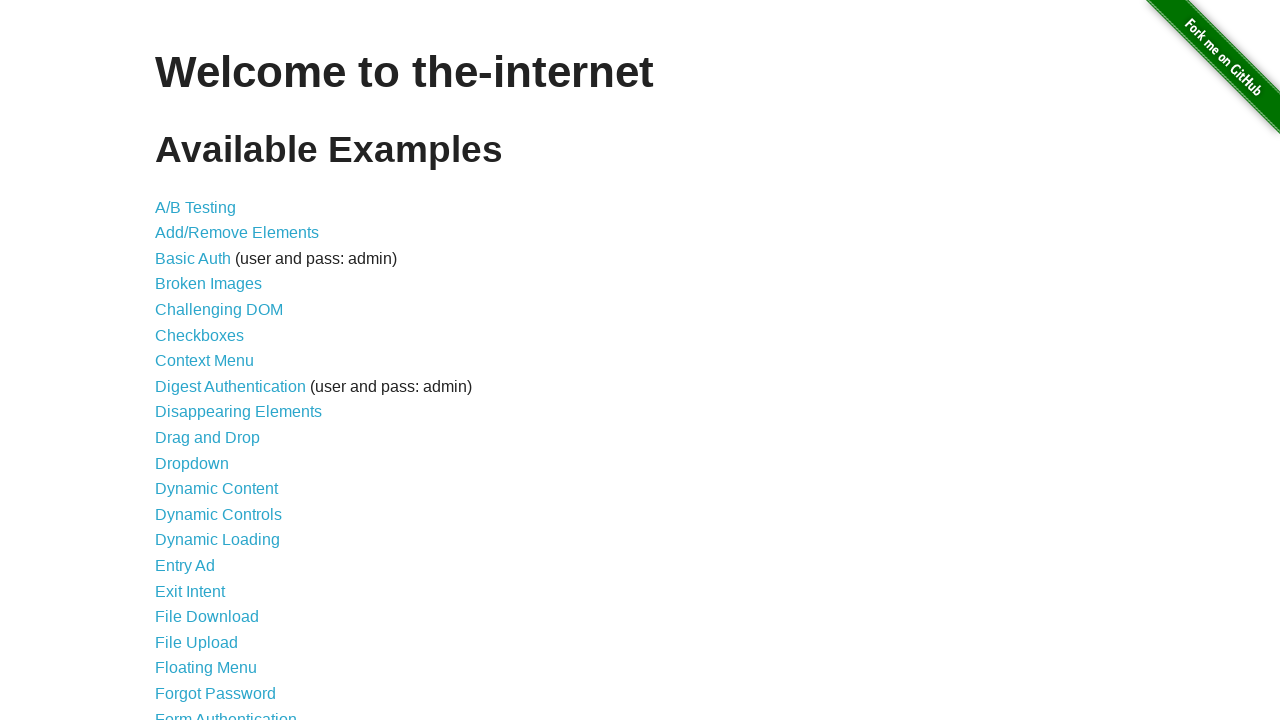

Clicked on JQuery UI Menus link at (216, 360) on a[href='/jqueryui/menu']
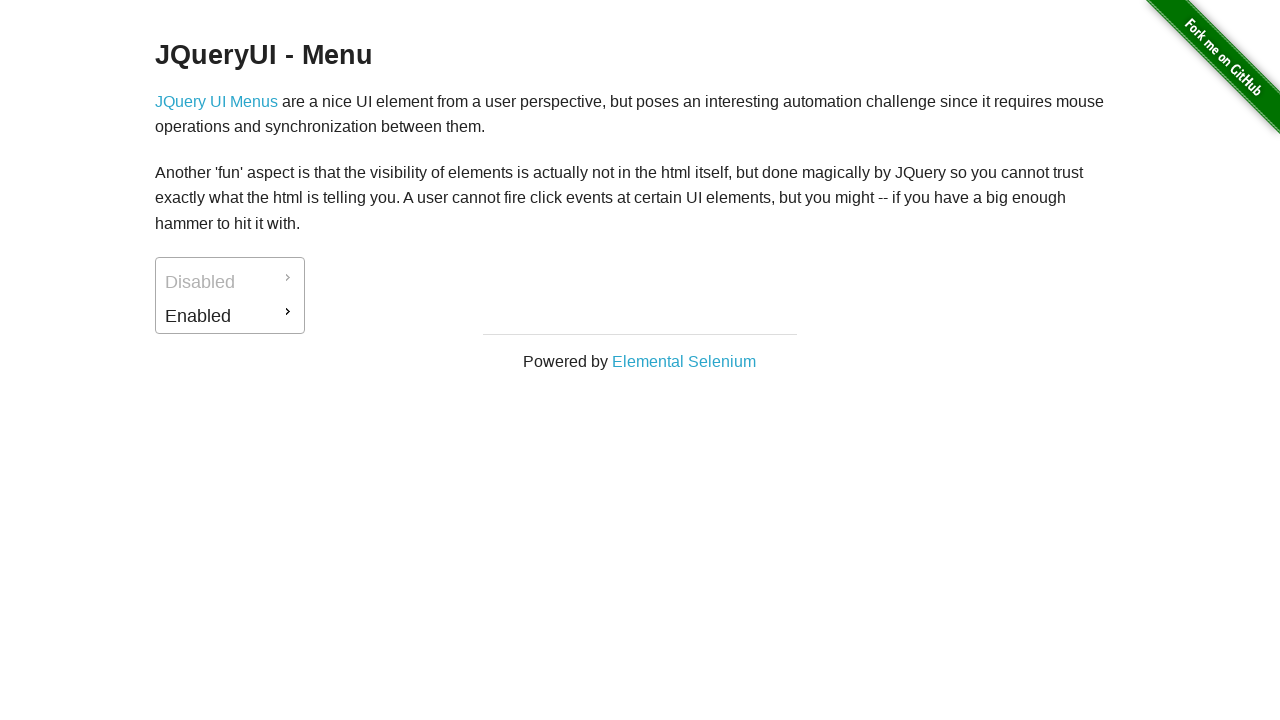

Hovered over Enabled menu item at (230, 316) on #ui-id-2
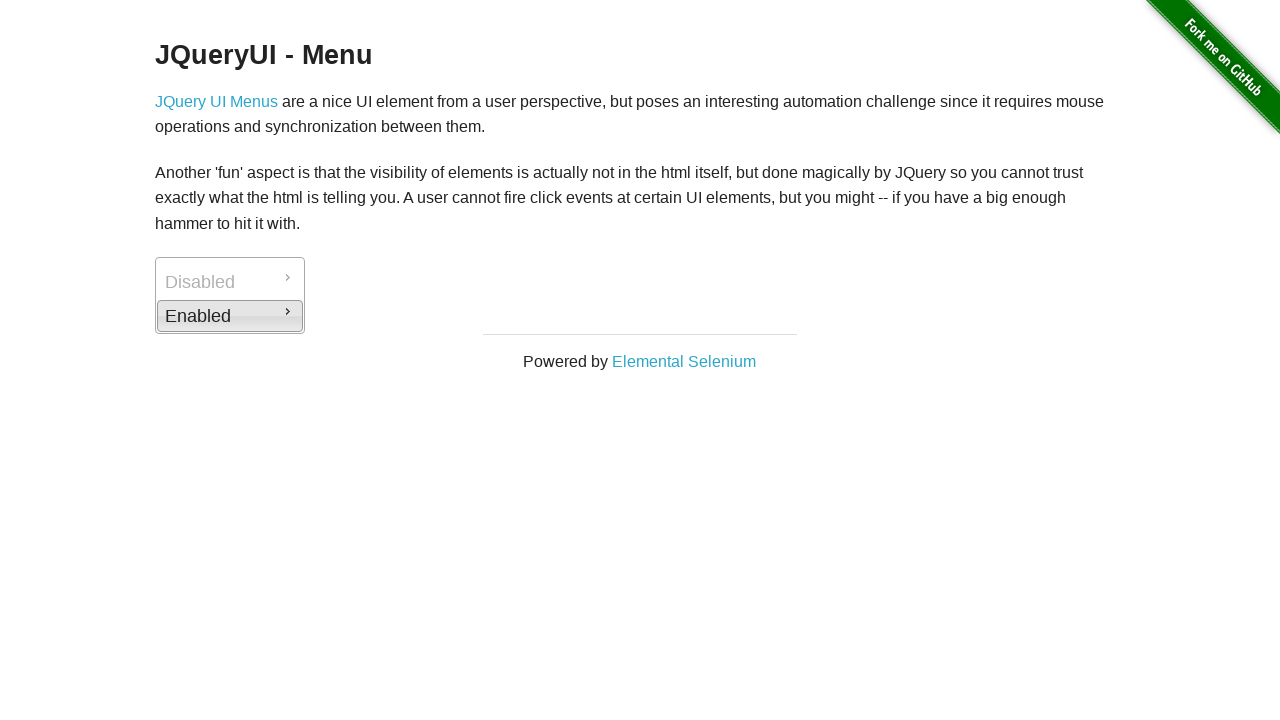

Waited for submenu to appear
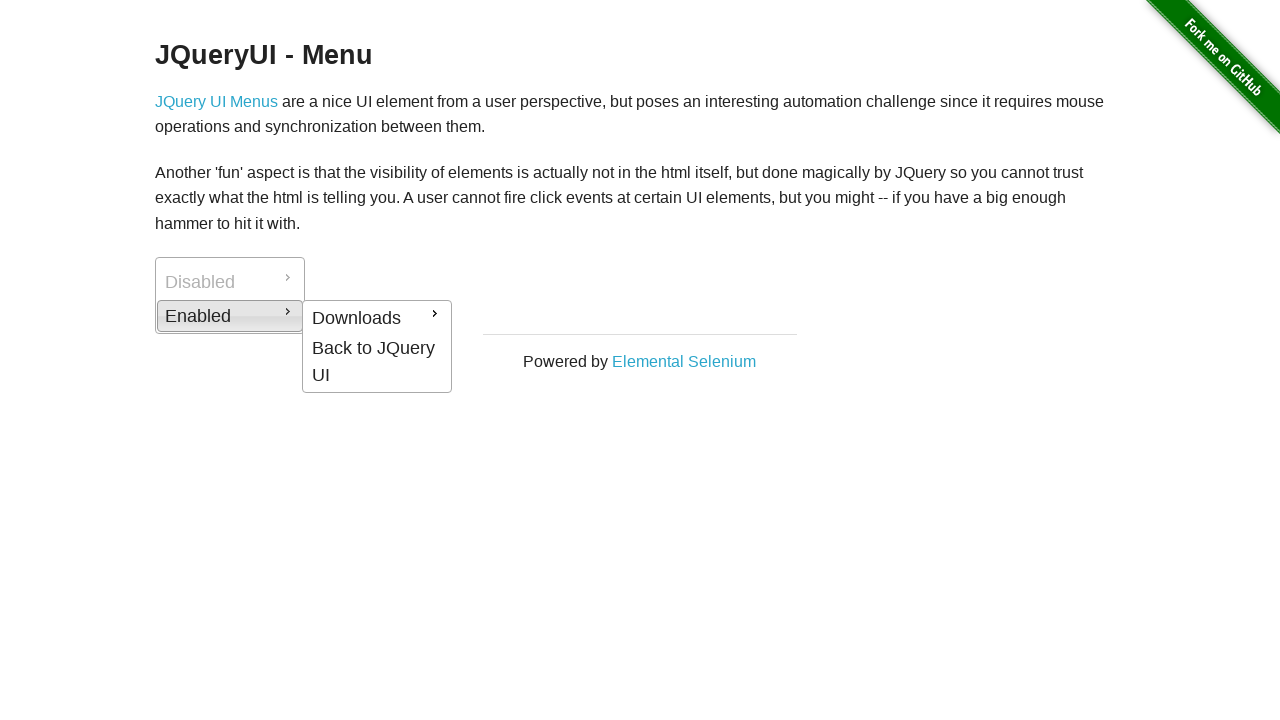

Clicked on JQuery UI submenu option at (377, 362) on xpath=//*[@id='ui-id-5']
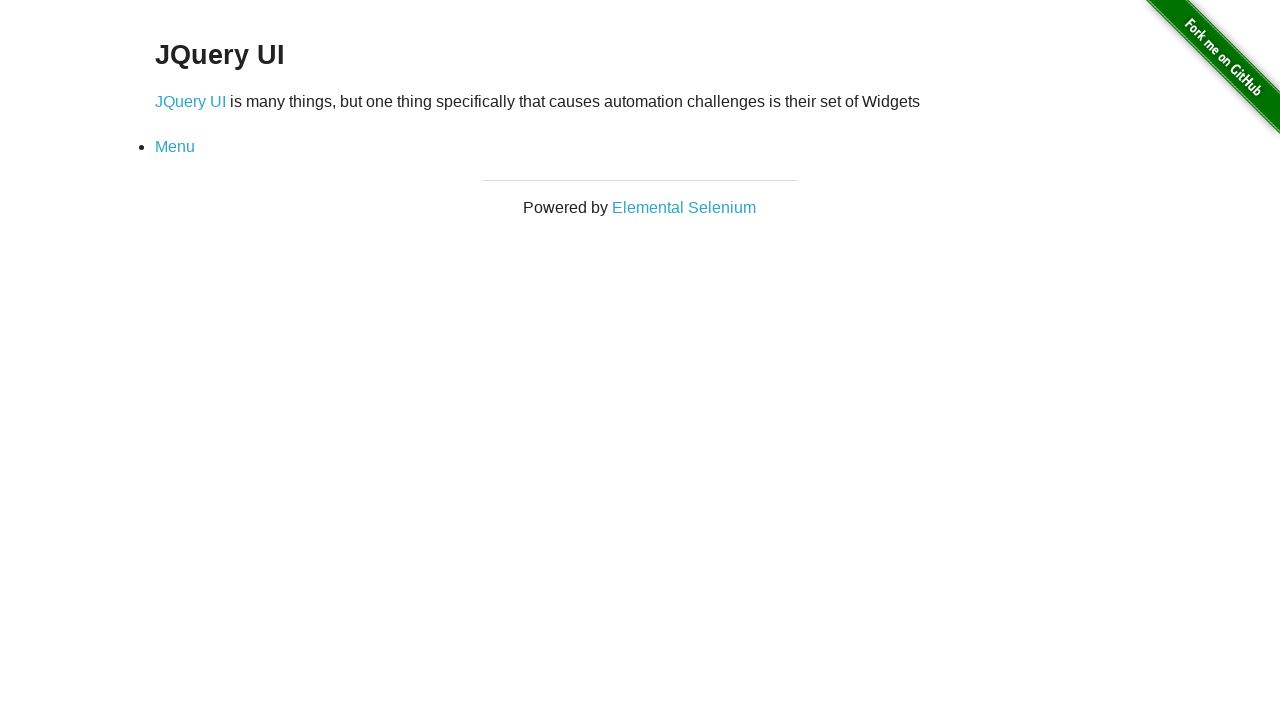

Verified that 'jqueryui' is present in the current URL
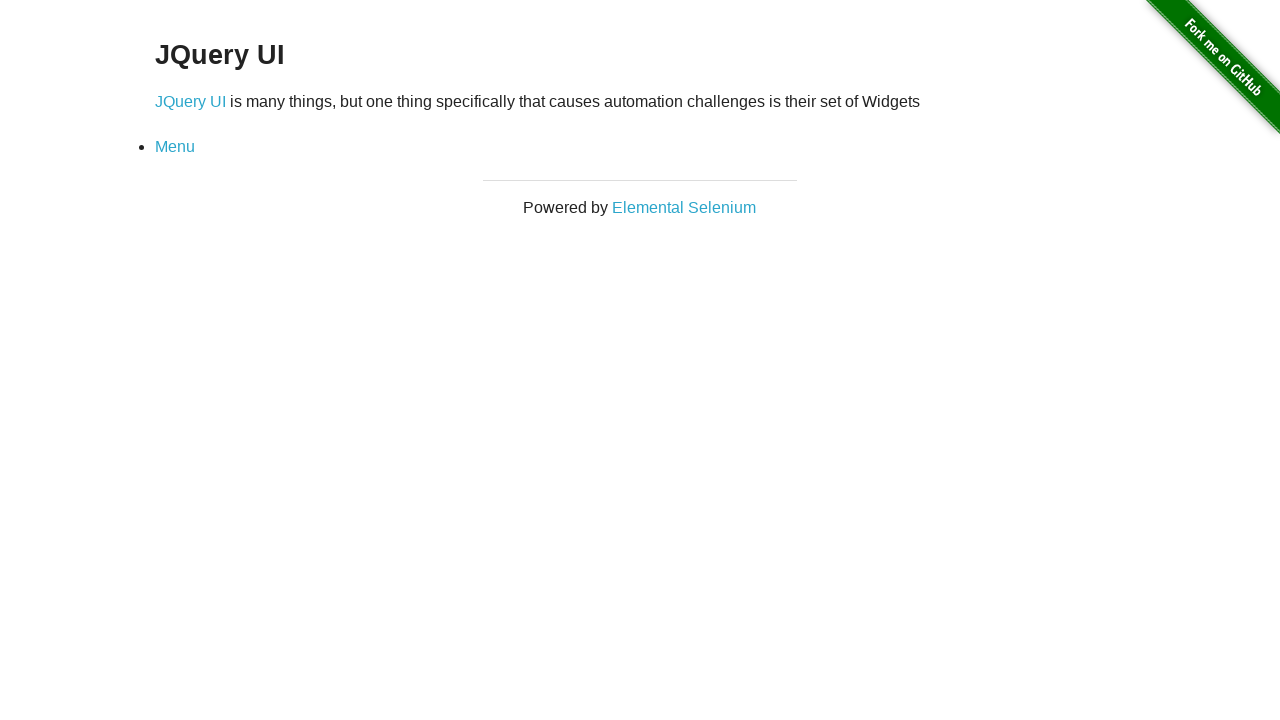

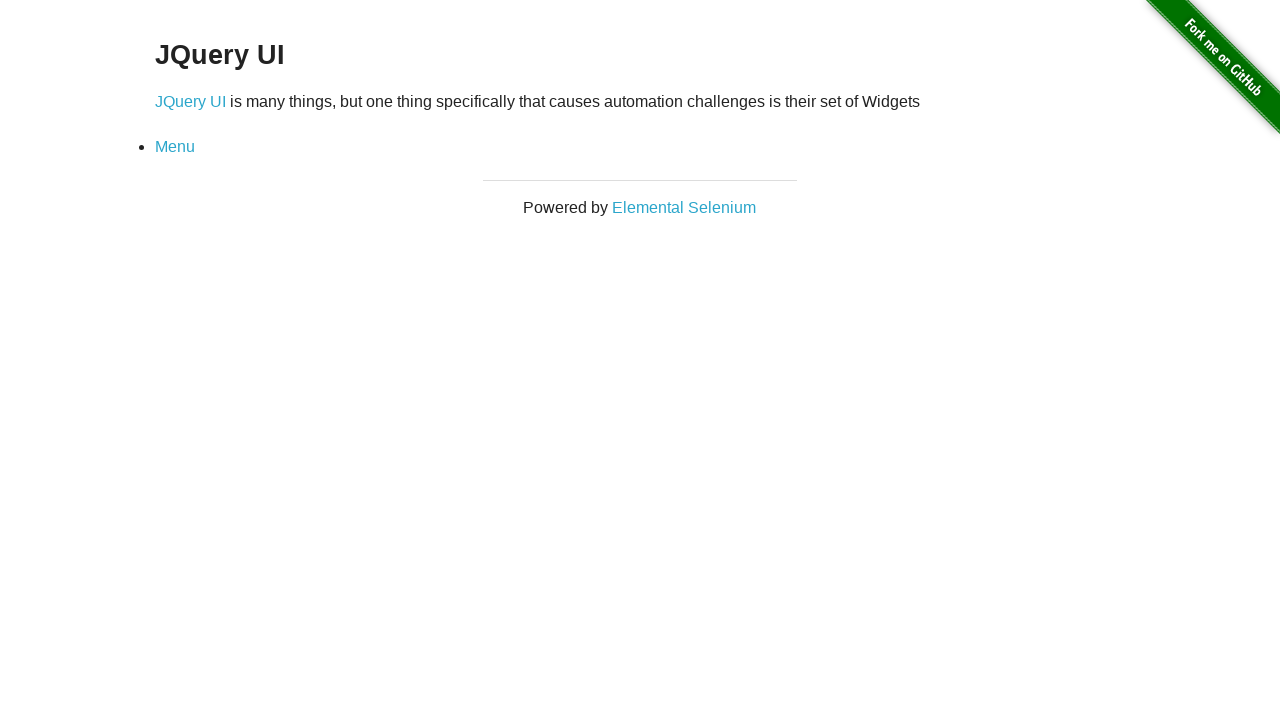